Tests dynamic form controls by clicking a button to enable an input field and then typing text into it

Starting URL: https://the-internet.herokuapp.com/dynamic_controls

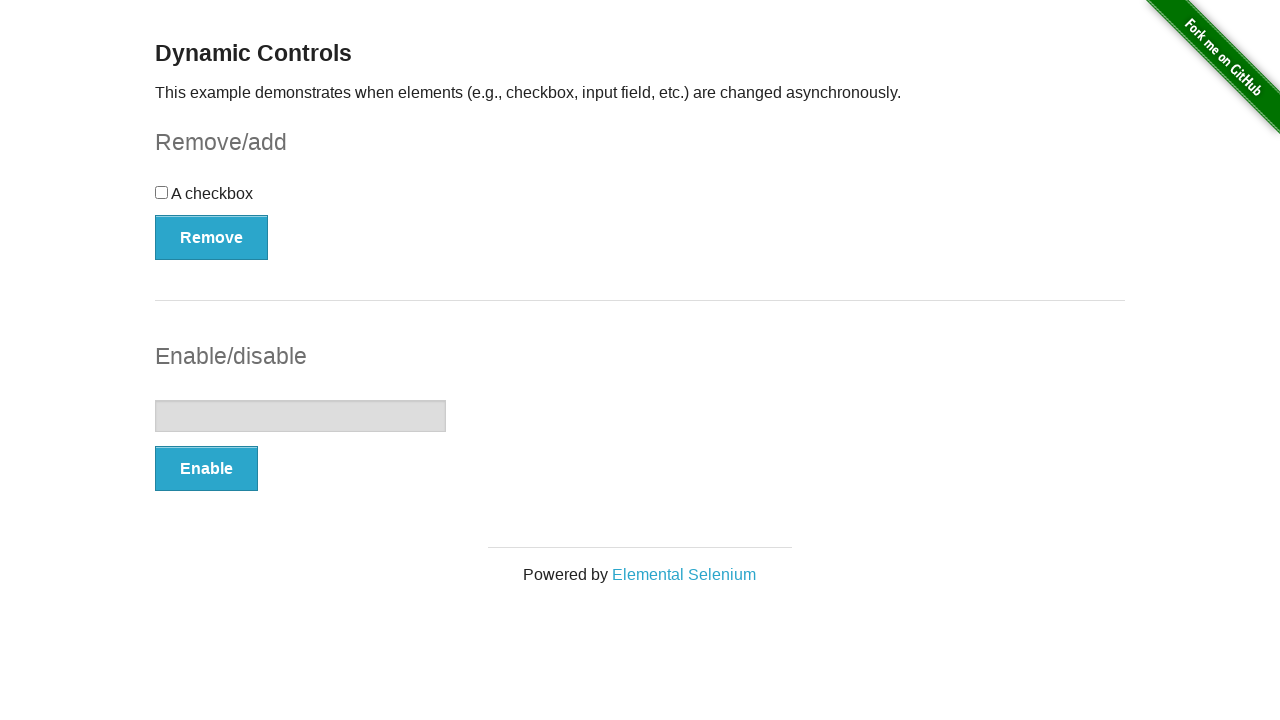

Clicked button to enable input field at (206, 469) on xpath=//form[@id='input-example']/button
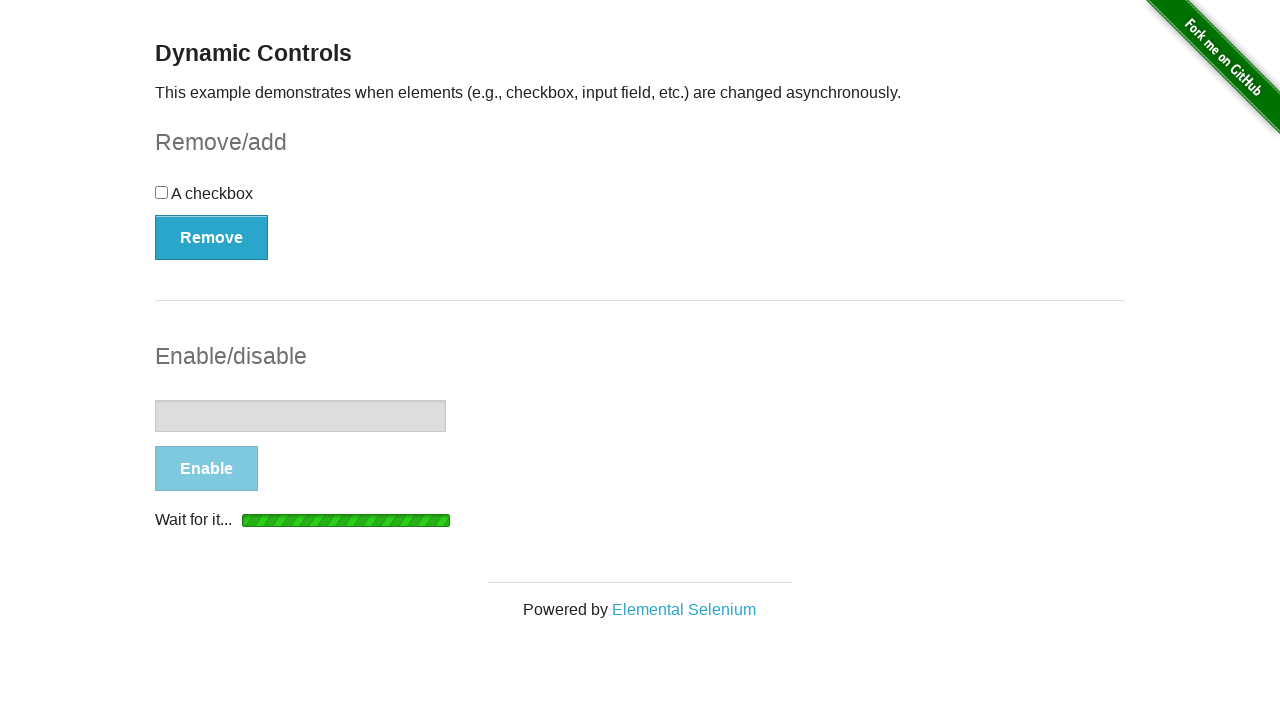

Input field is now visible and enabled
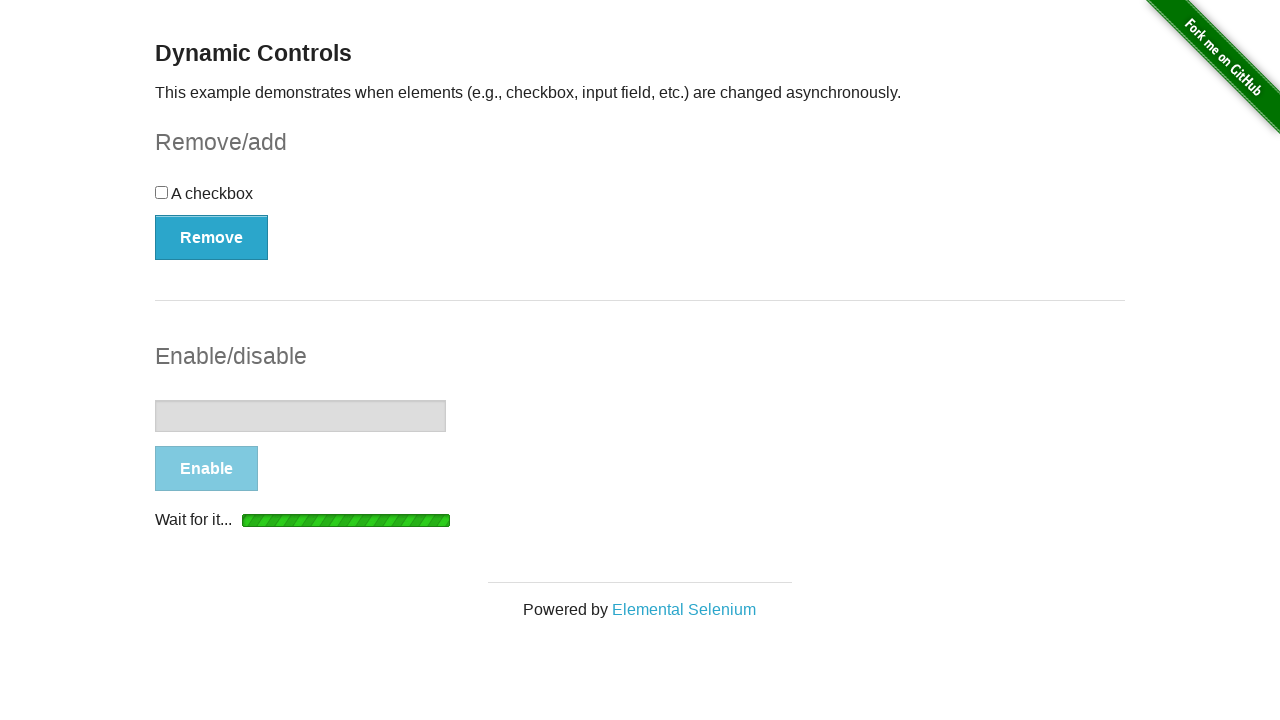

Typed 'Hello' into the enabled input field on //form[@id='input-example']/input
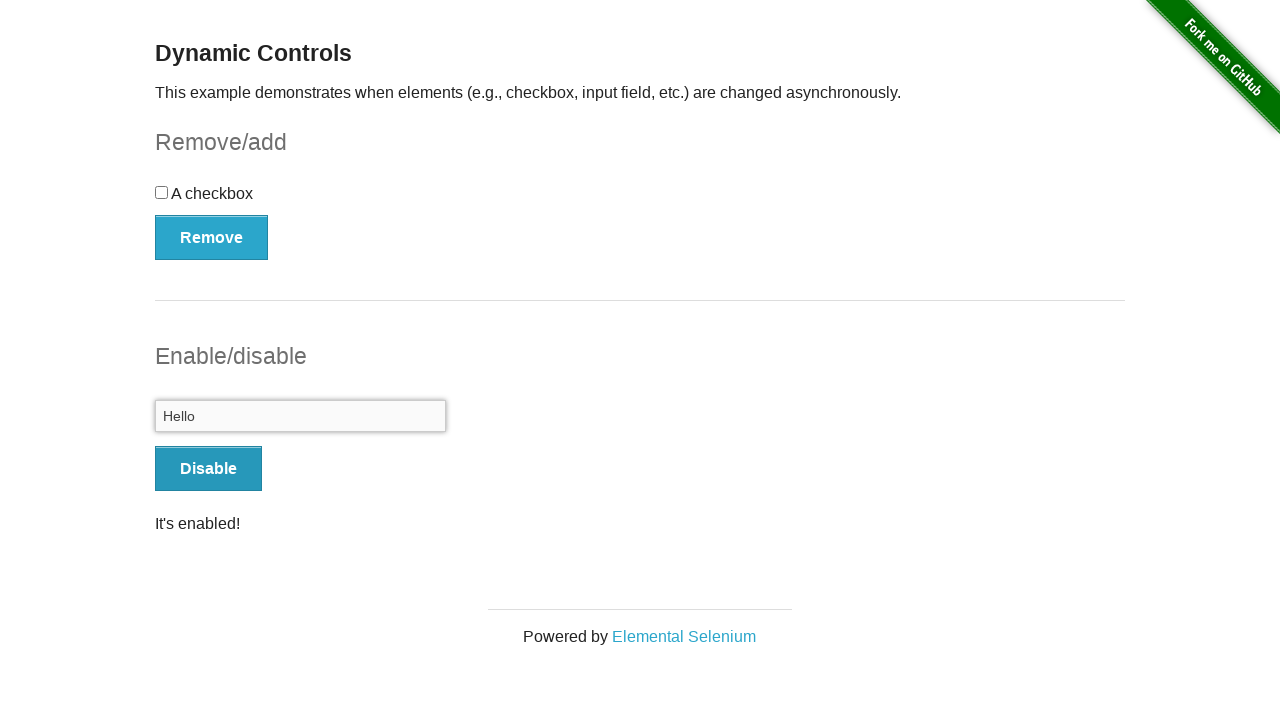

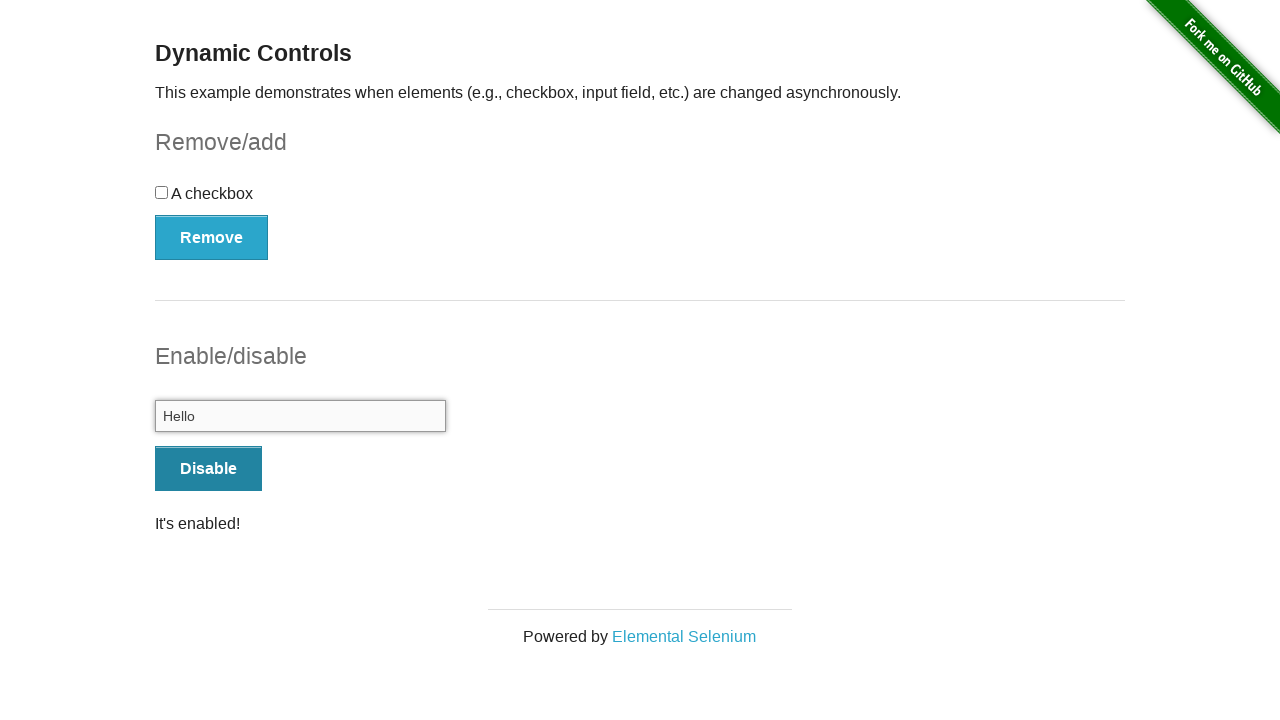